Tests that clicking a project in the ecosystem section redirects to the project detail page

Starting URL: https://nearcatalog.xyz

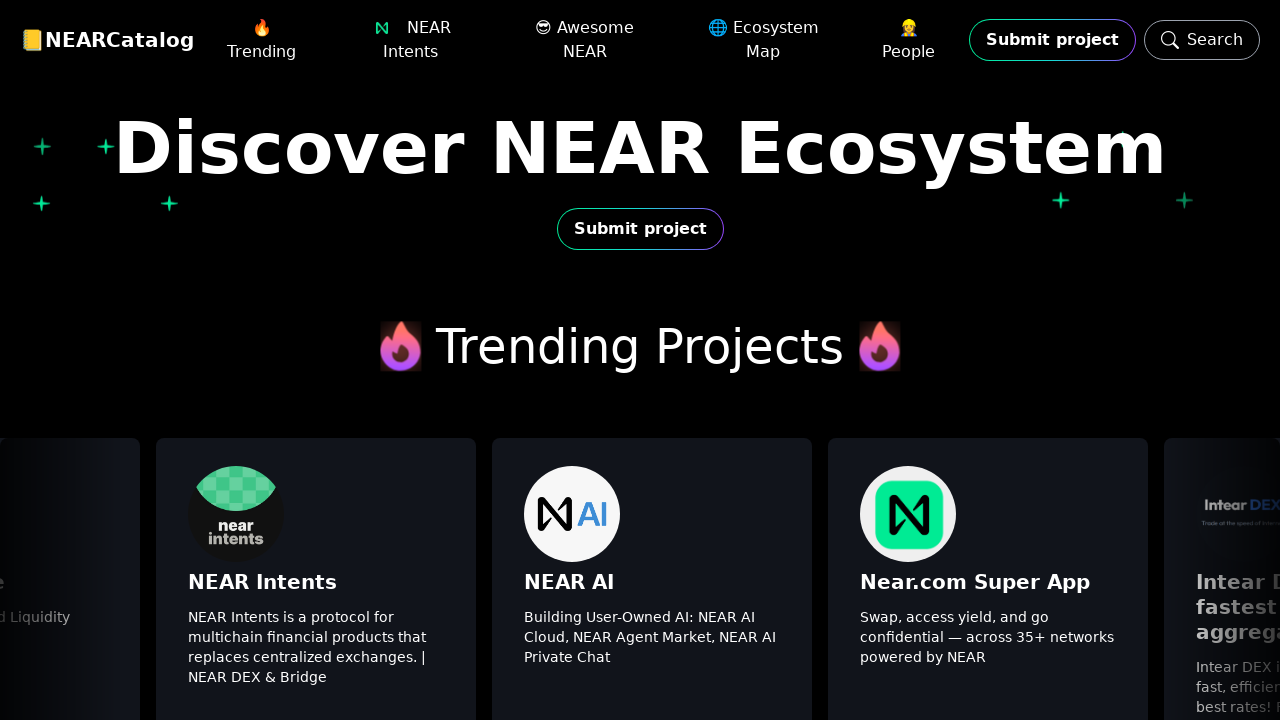

Ecosystem projects section is visible
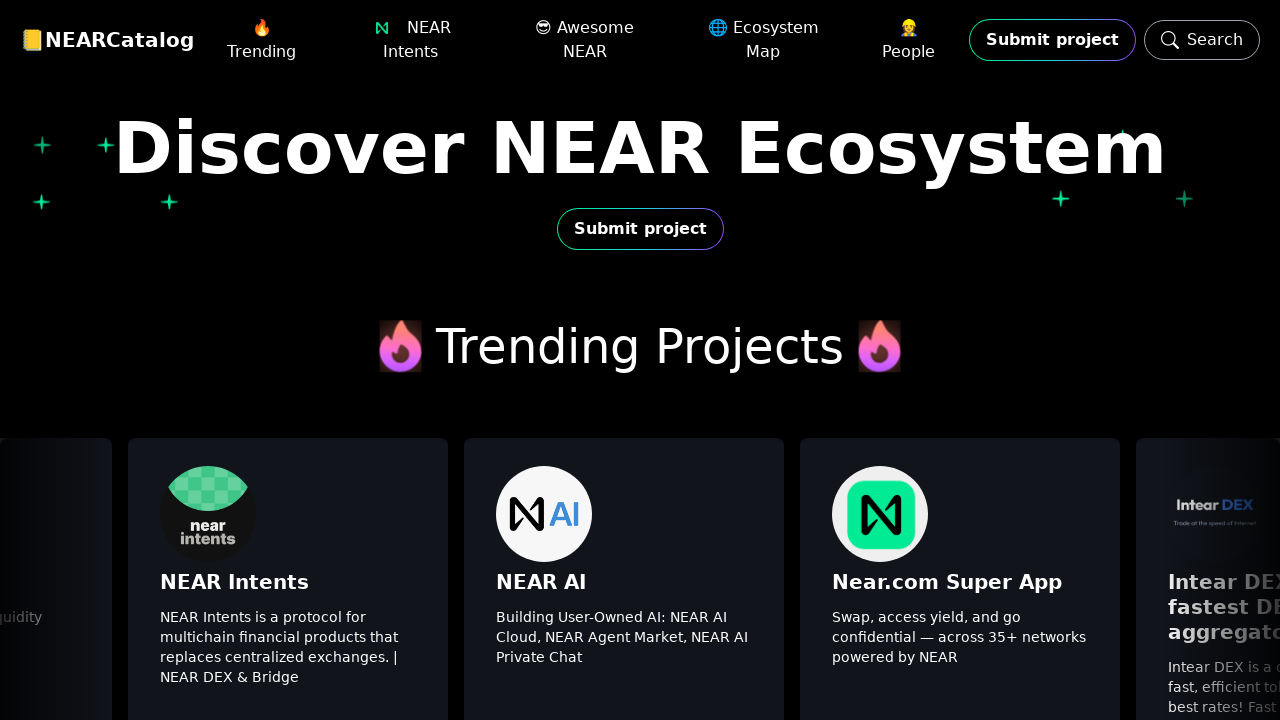

First project link in ecosystem section is visible
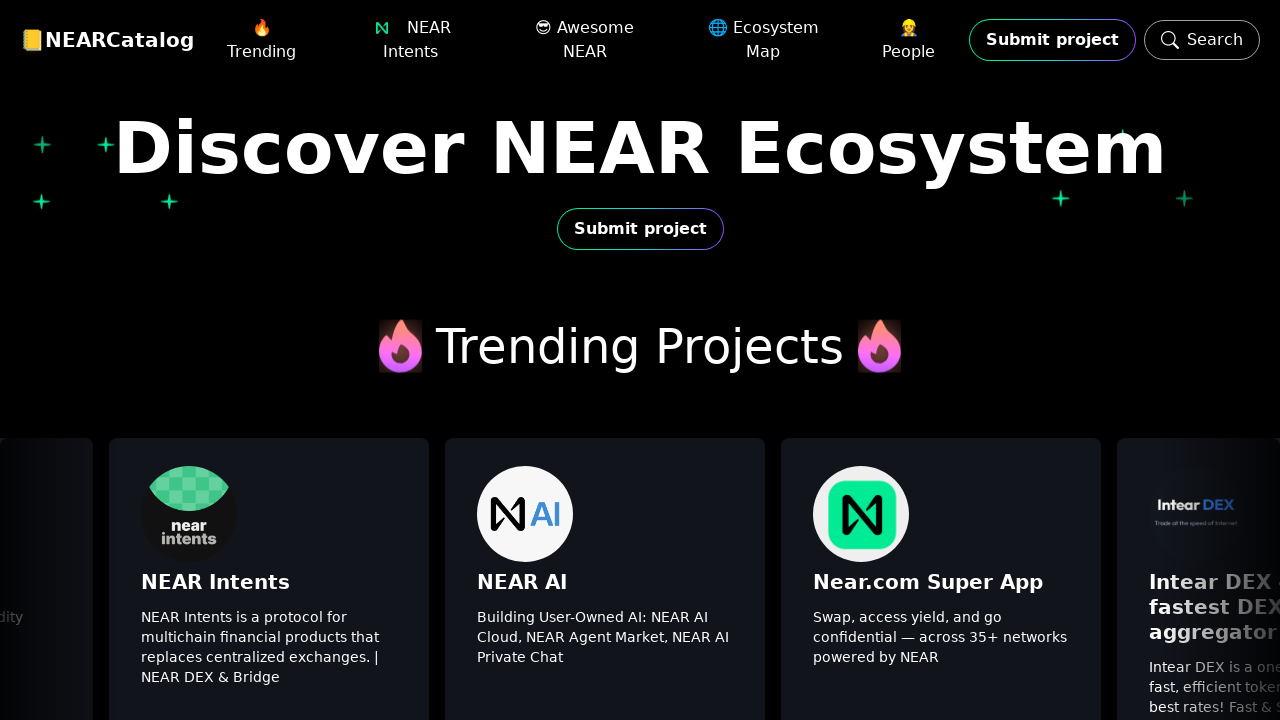

Project heading (h3) is visible
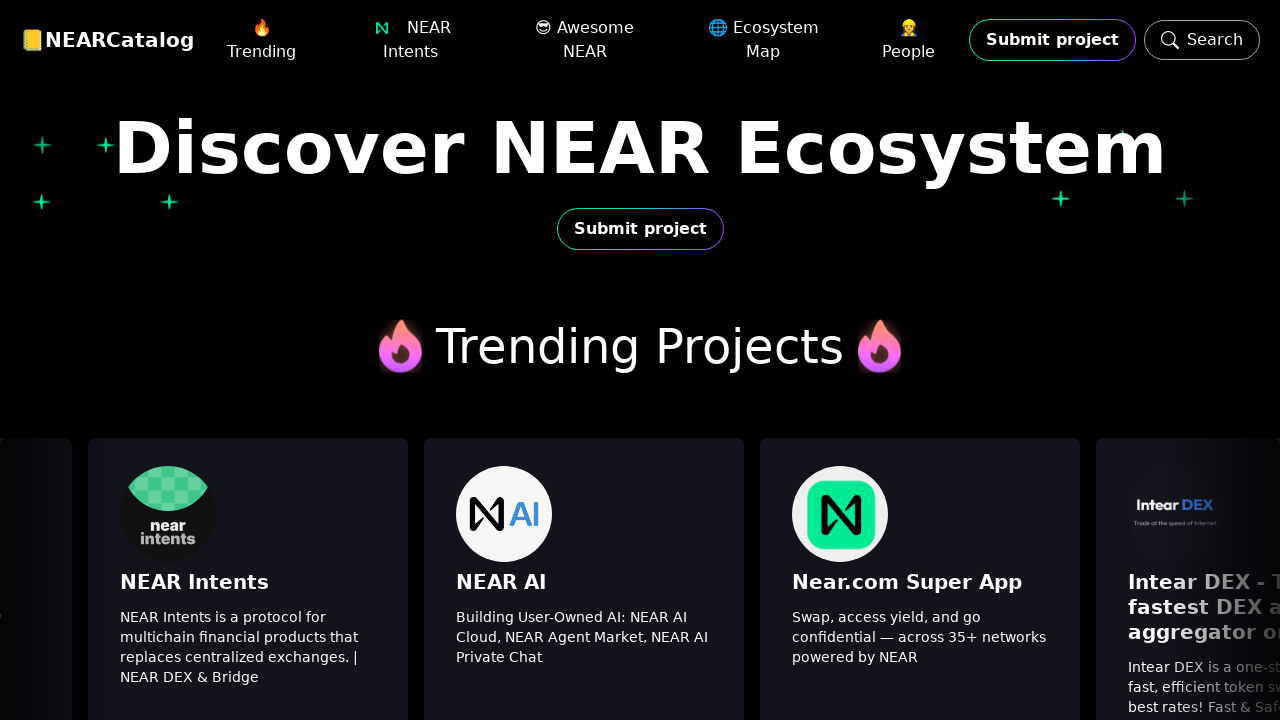

Clicked on first project in ecosystem section at (176, 579) on .no-scrollbar >> nth=0 >> internal:role=link >> nth=0
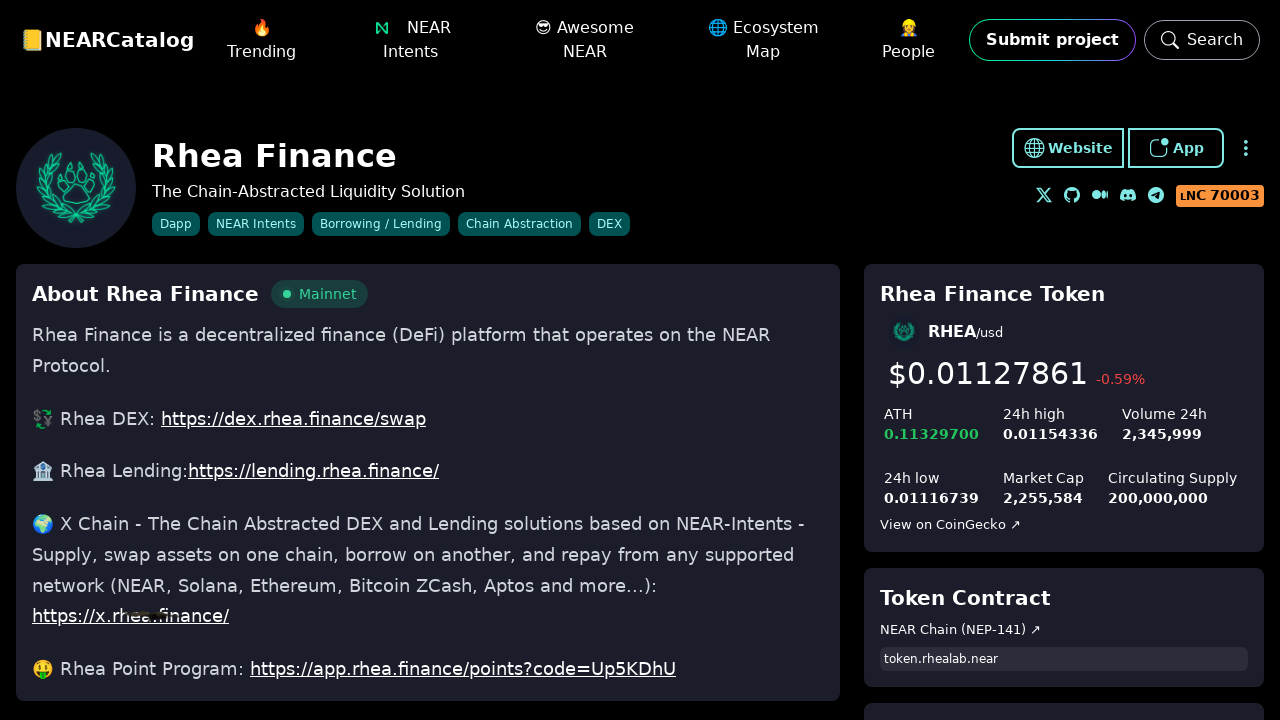

Project page navigation completed and network idle
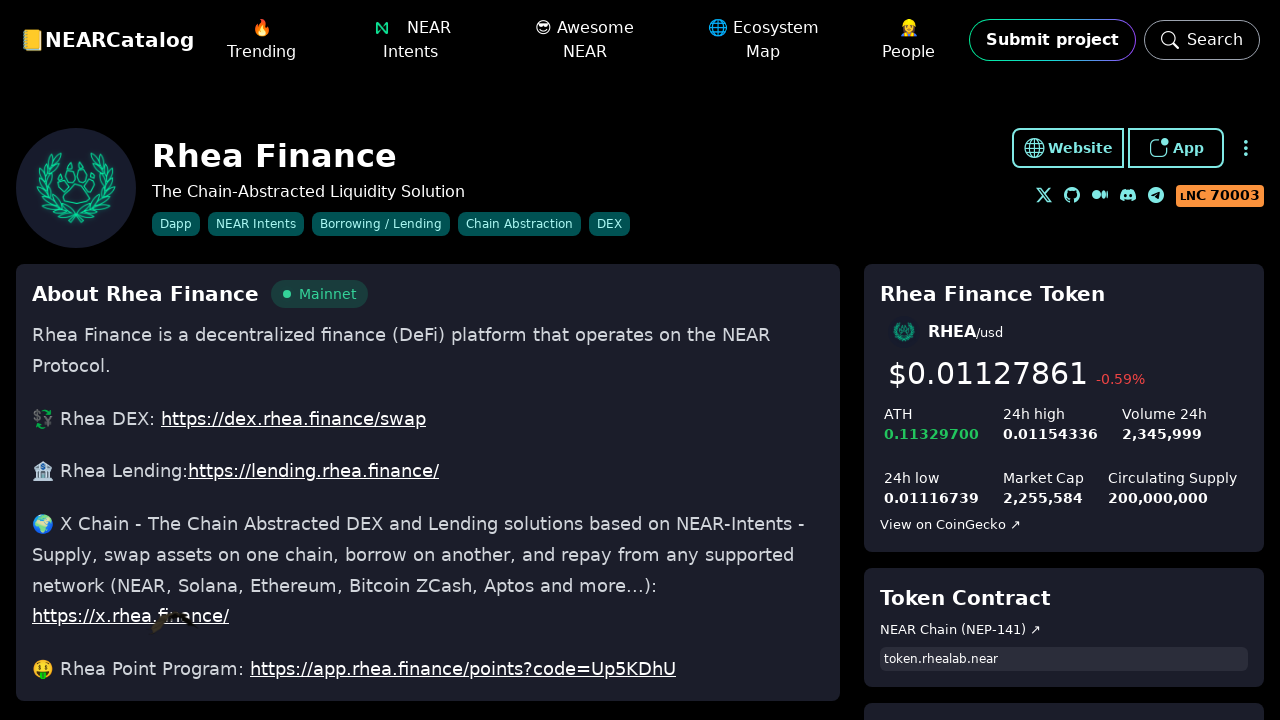

Project detail page loaded with heading visible
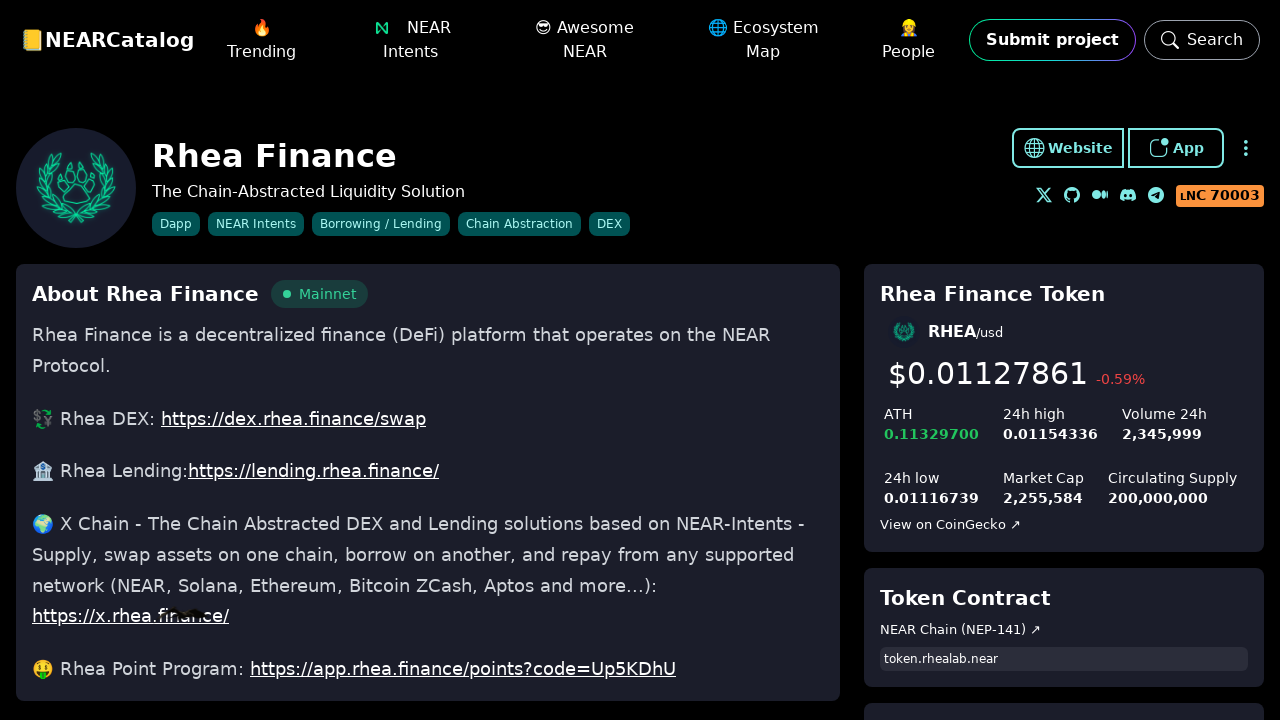

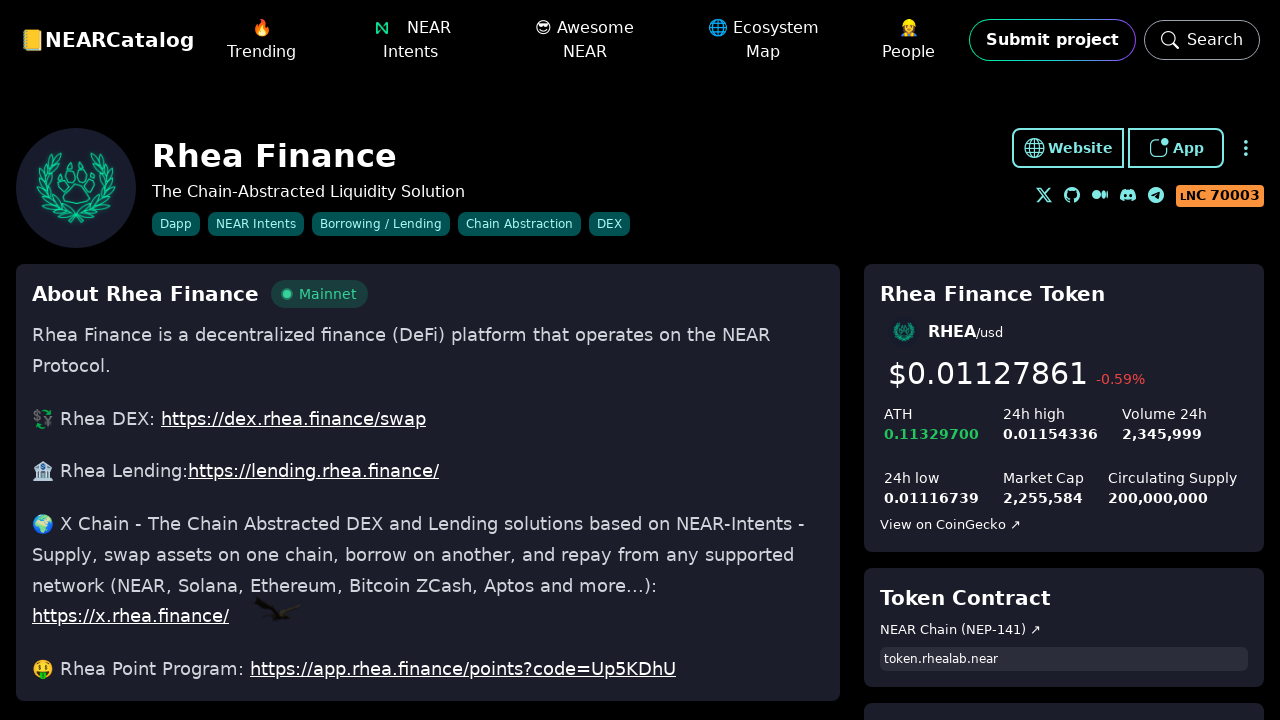